Tests autosuggest dropdown functionality by typing a partial country name and selecting "France" from the autocomplete suggestions that appear.

Starting URL: https://rahulshettyacademy.com/dropdownsPractise/

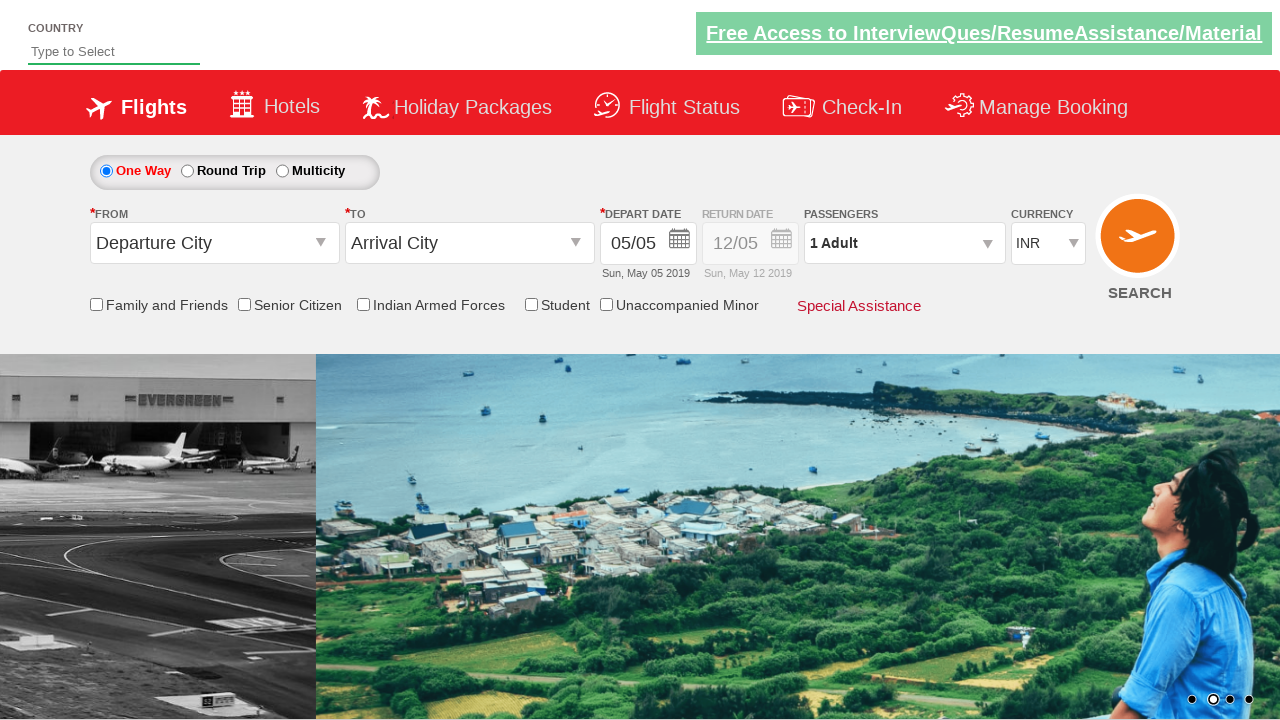

Typed 'fr' in autosuggest field to trigger dropdown on #autosuggest
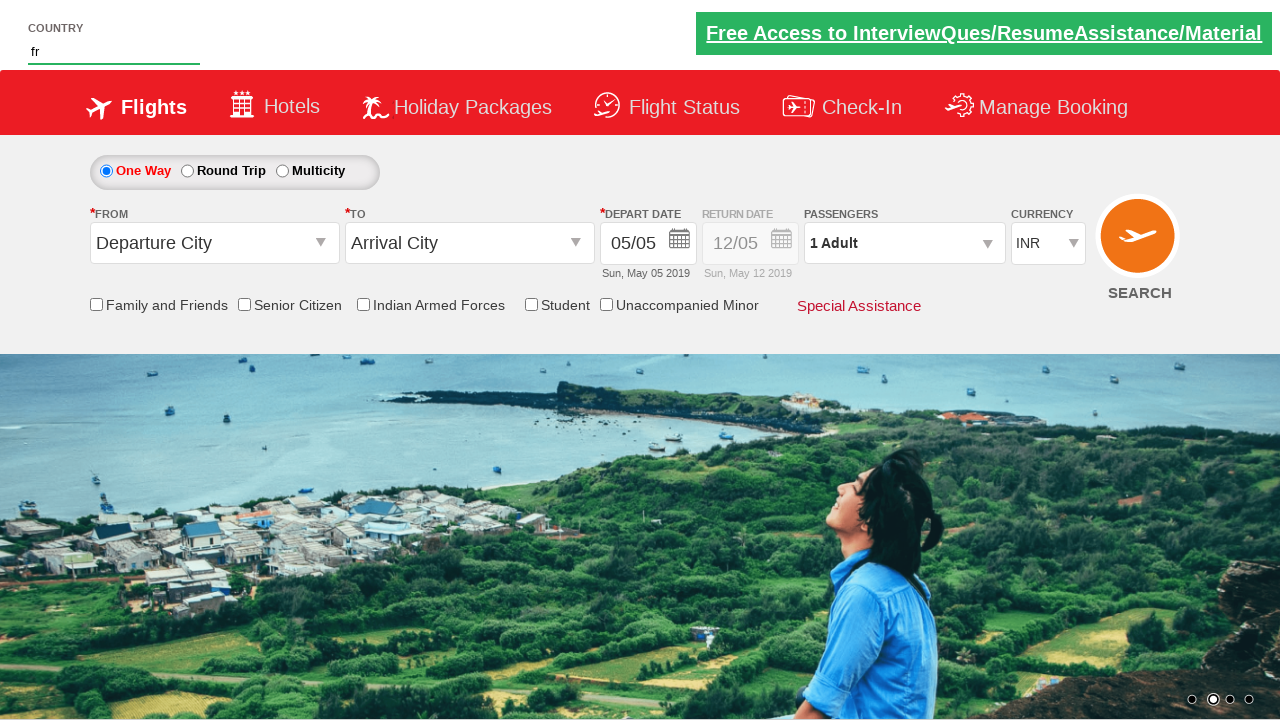

Autocomplete suggestions appeared
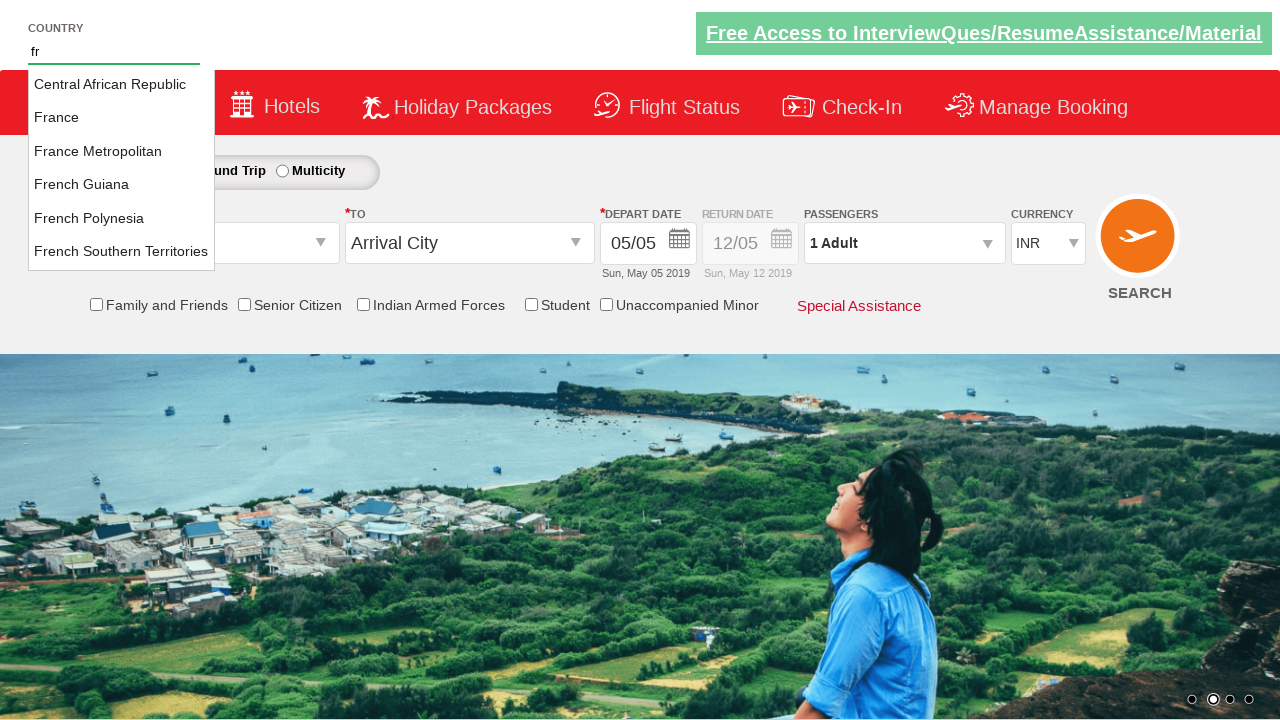

Retrieved all autocomplete suggestion options
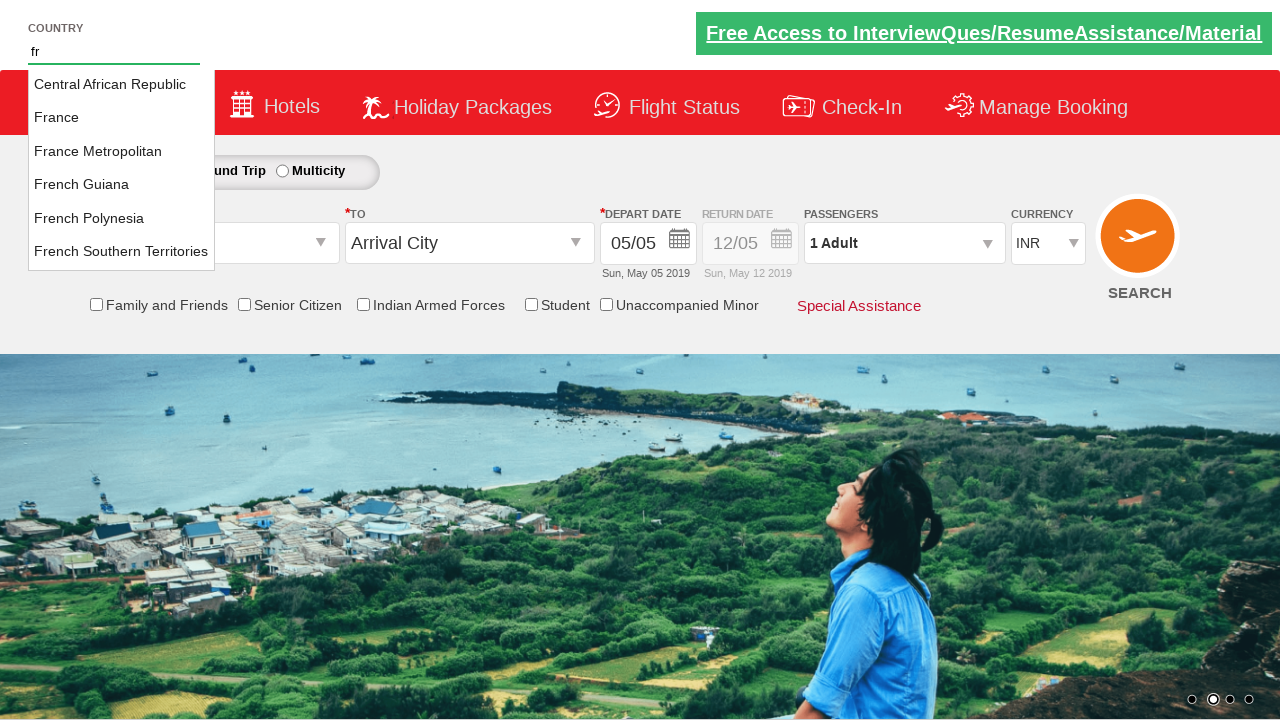

Selected 'France' from autocomplete suggestions at (122, 118) on li.ui-menu-item a >> nth=1
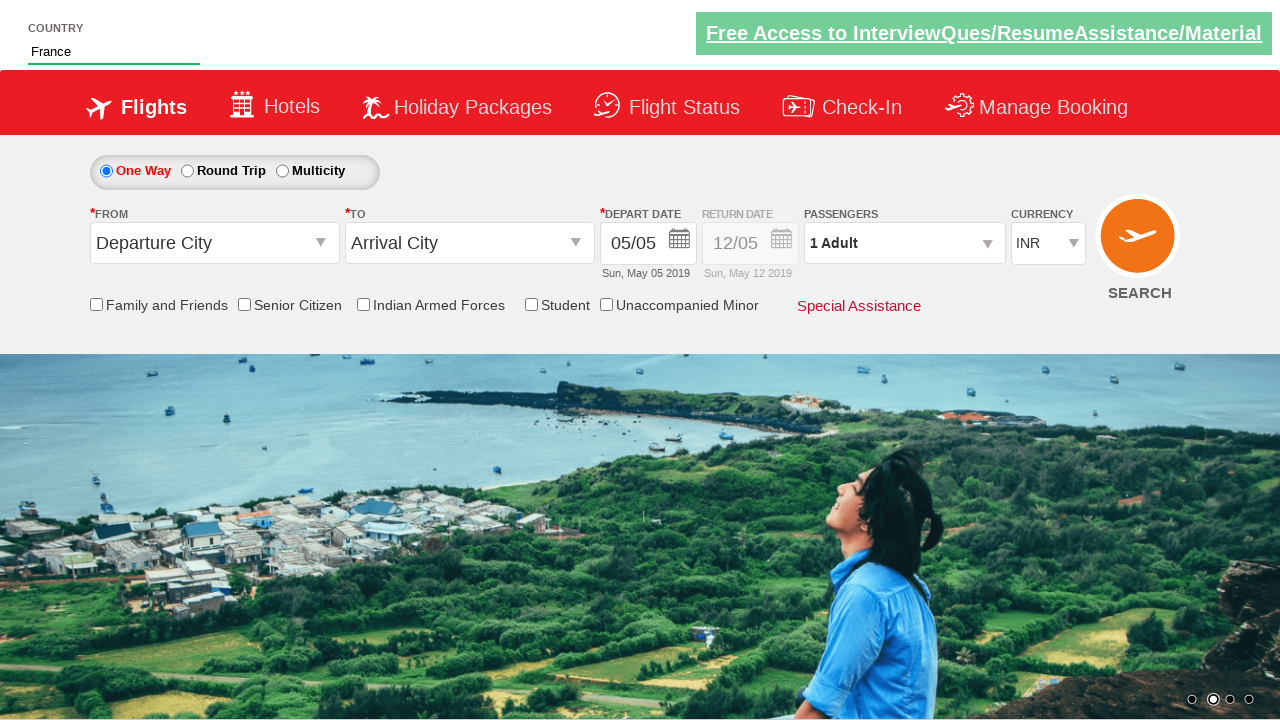

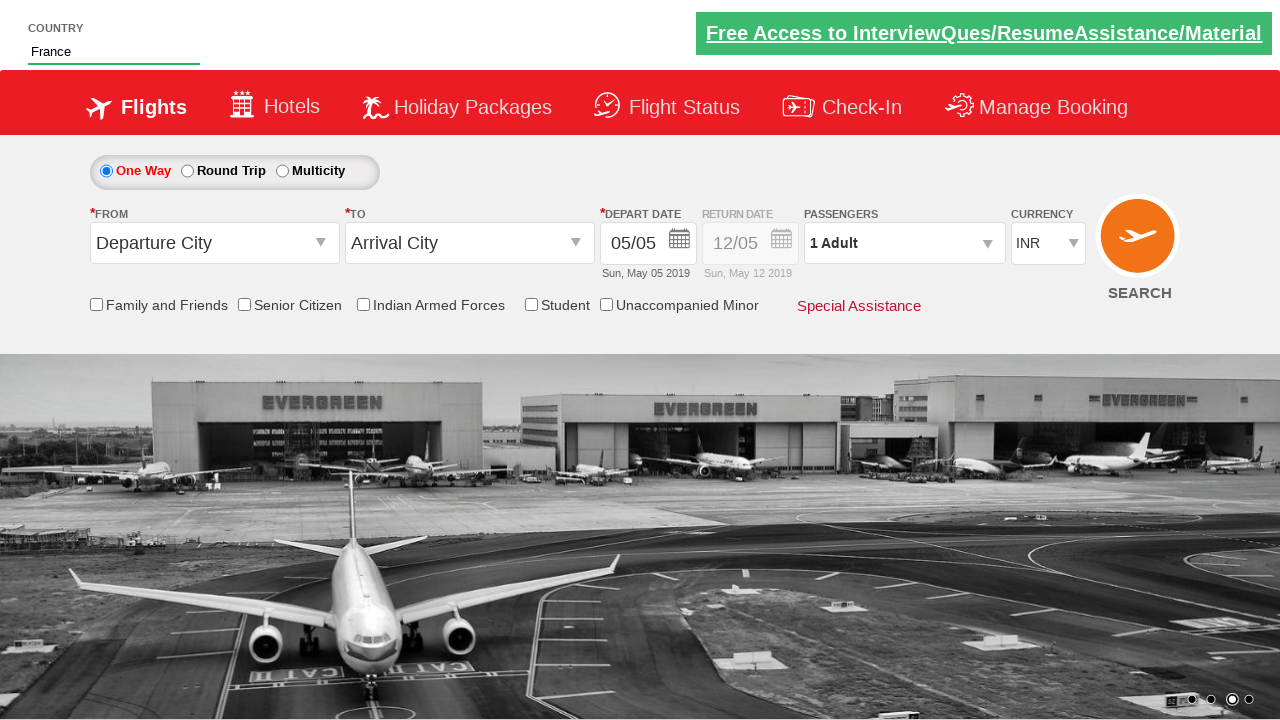